Tests partial purchase form validation by only filling name and card fields, leaving other fields empty.

Starting URL: https://www.demoblaze.com

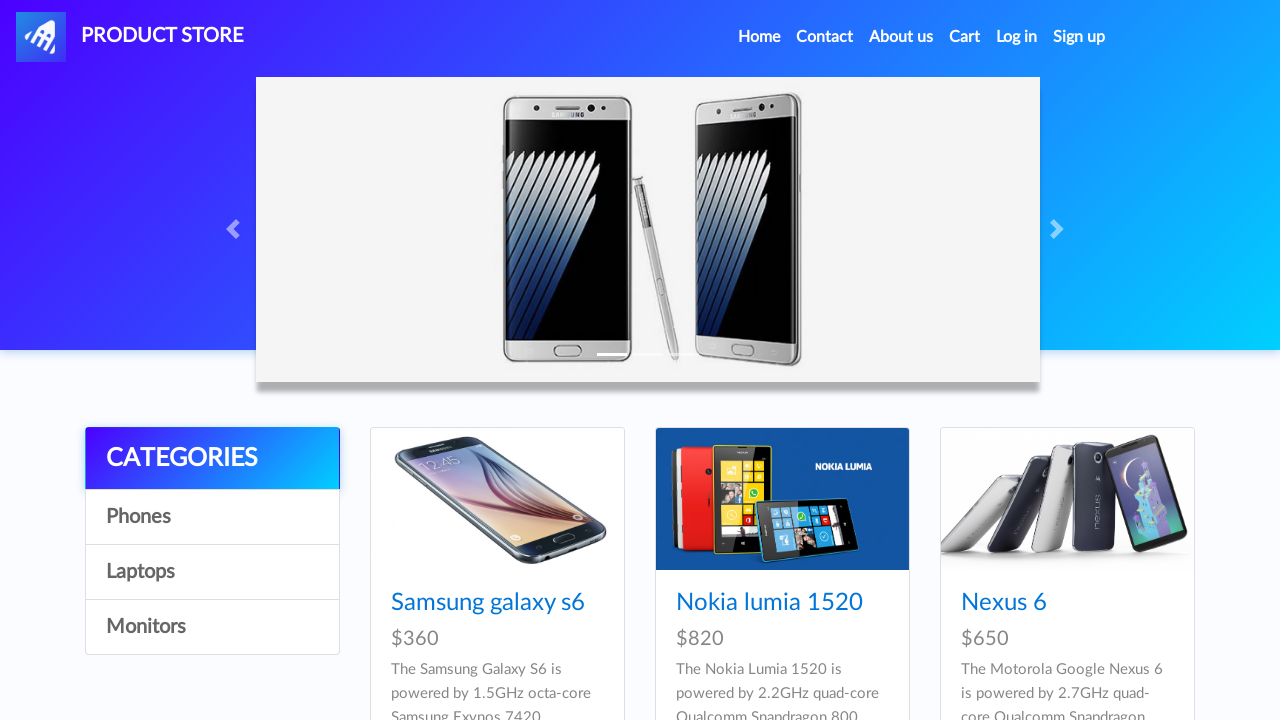

Product list loaded on demoblaze home page
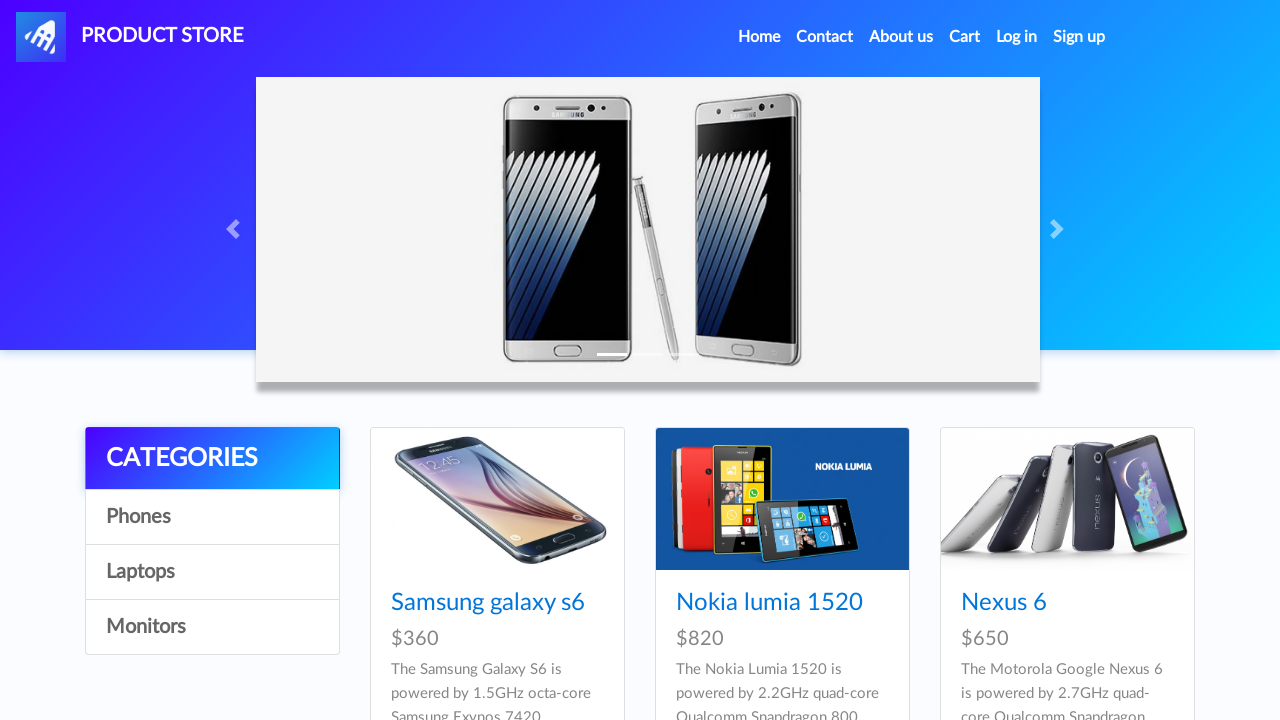

Clicked on Samsung galaxy s6 product at (488, 603) on a:has-text('Samsung galaxy s6')
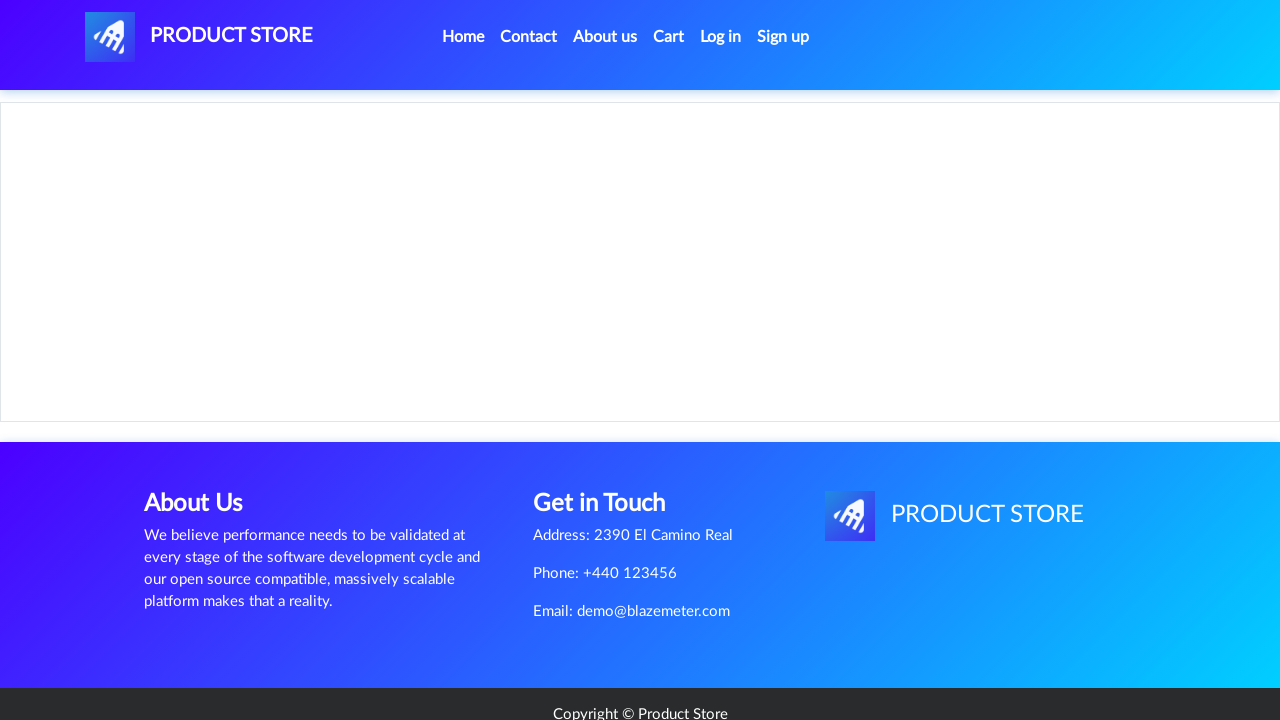

Product details page loaded
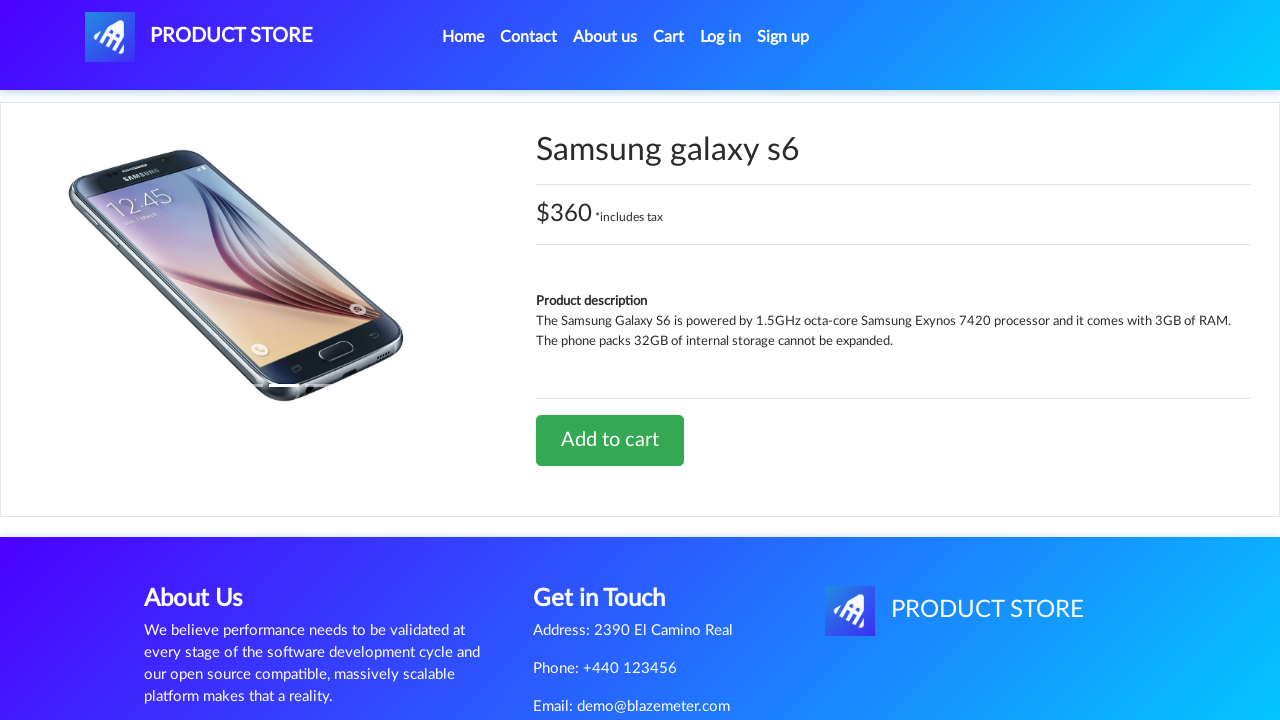

Clicked 'Add to cart' button at (610, 440) on a:has-text('Add to cart')
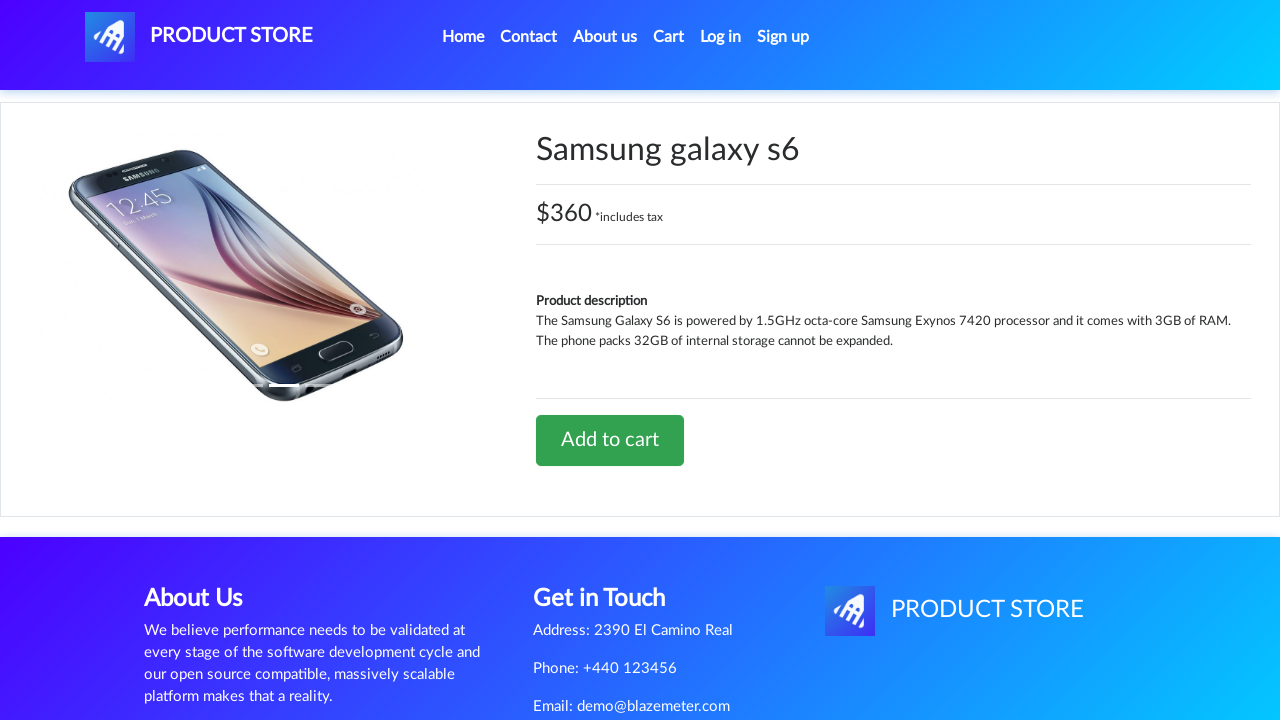

Waited for add to cart alert
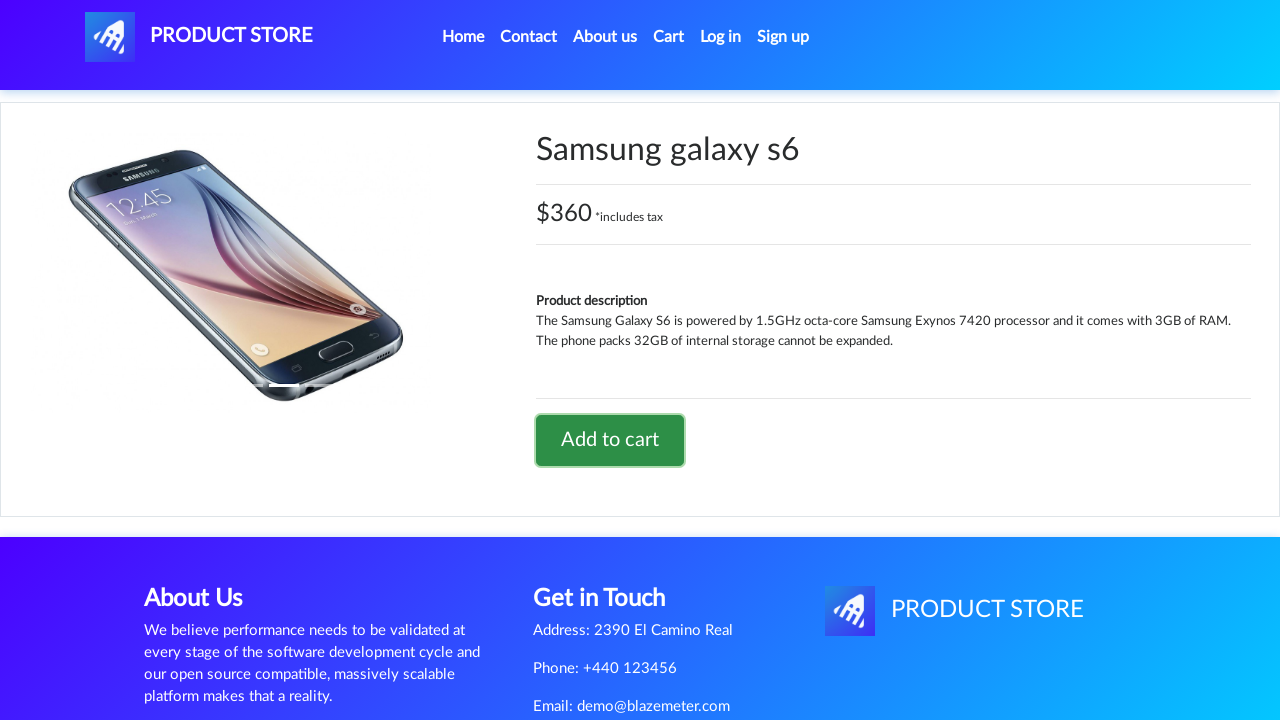

Clicked cart button to navigate to cart at (669, 37) on #cartur
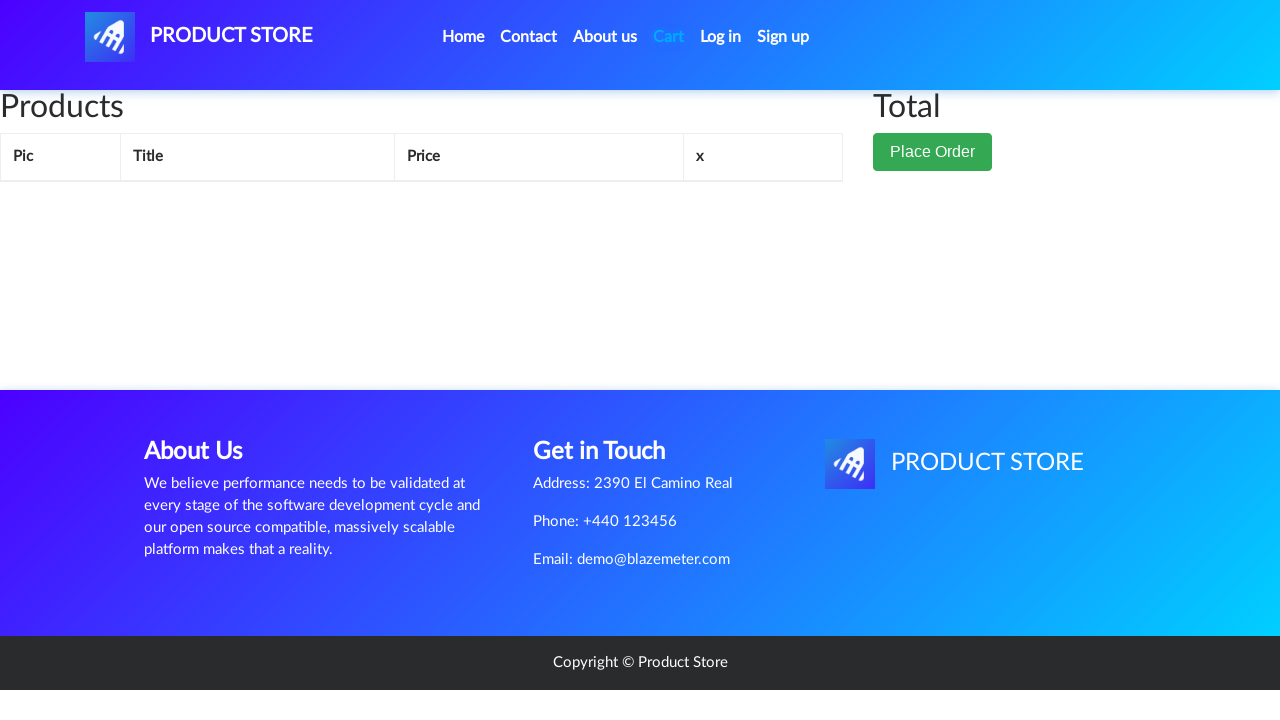

Cart page loaded with product items
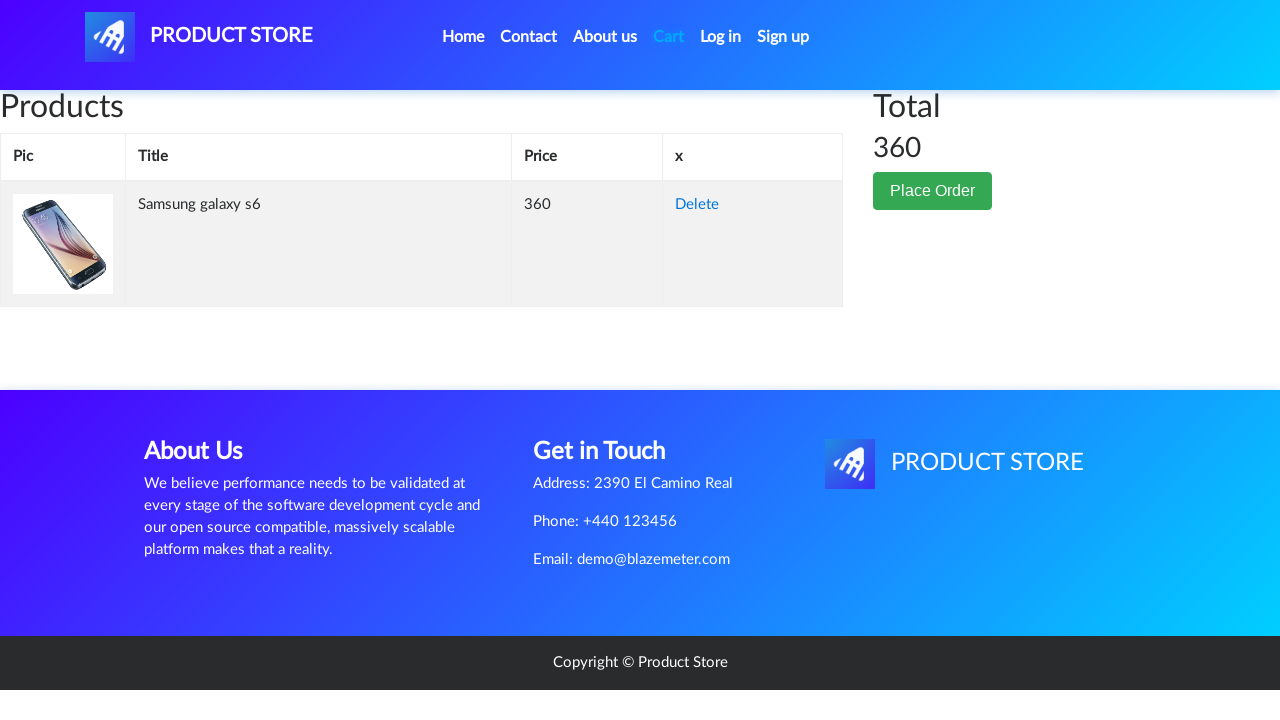

Clicked 'Place Order' button at (933, 191) on button:has-text('Place Order')
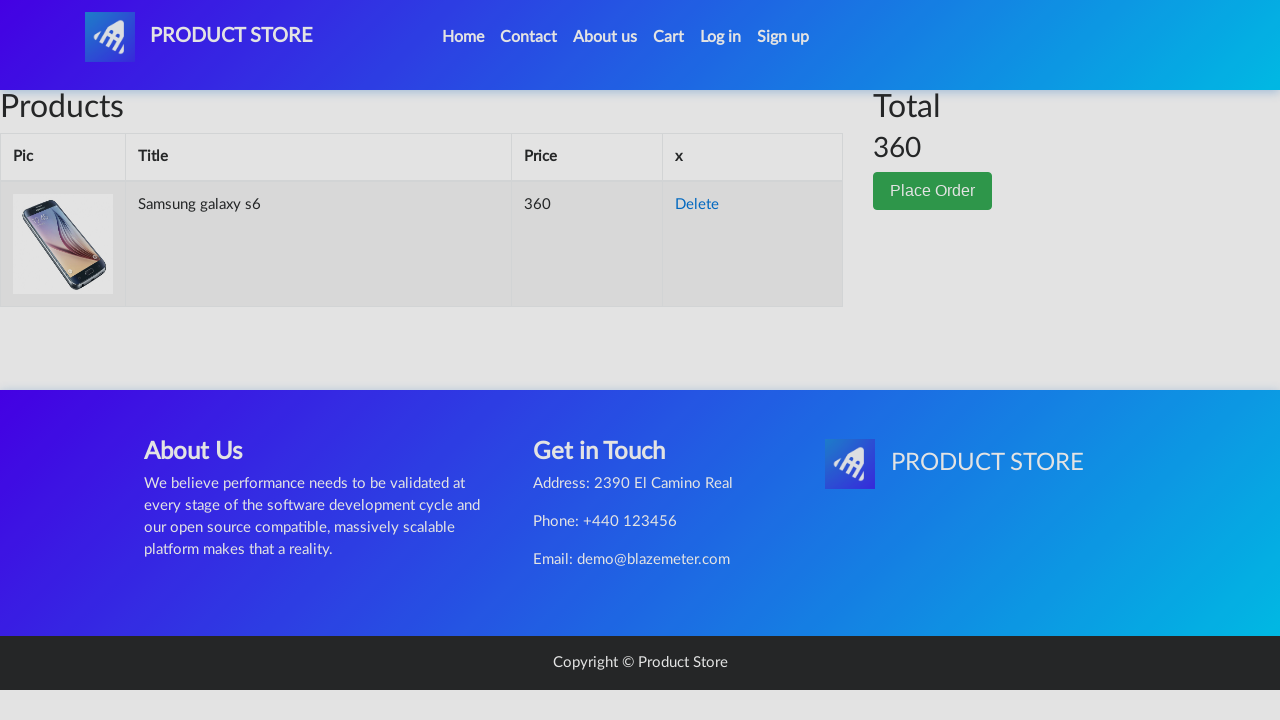

Order modal appeared on screen
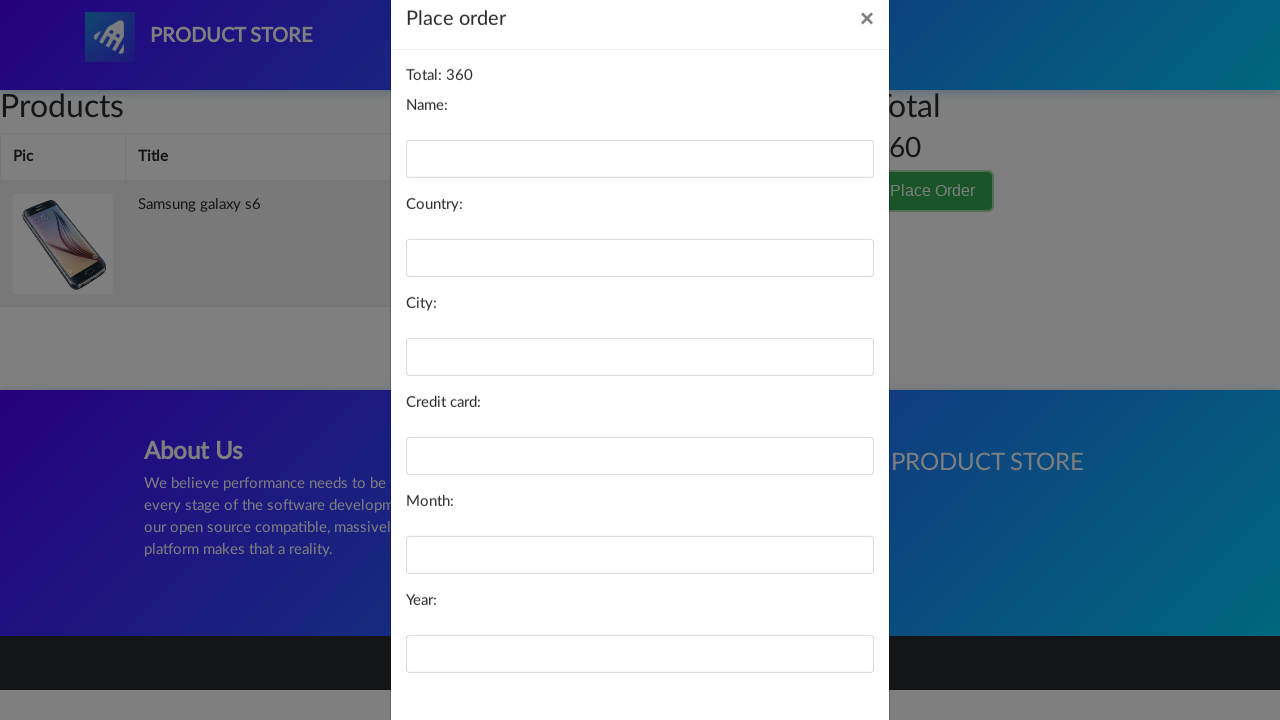

Filled name field with 'Test User' in order form on #name
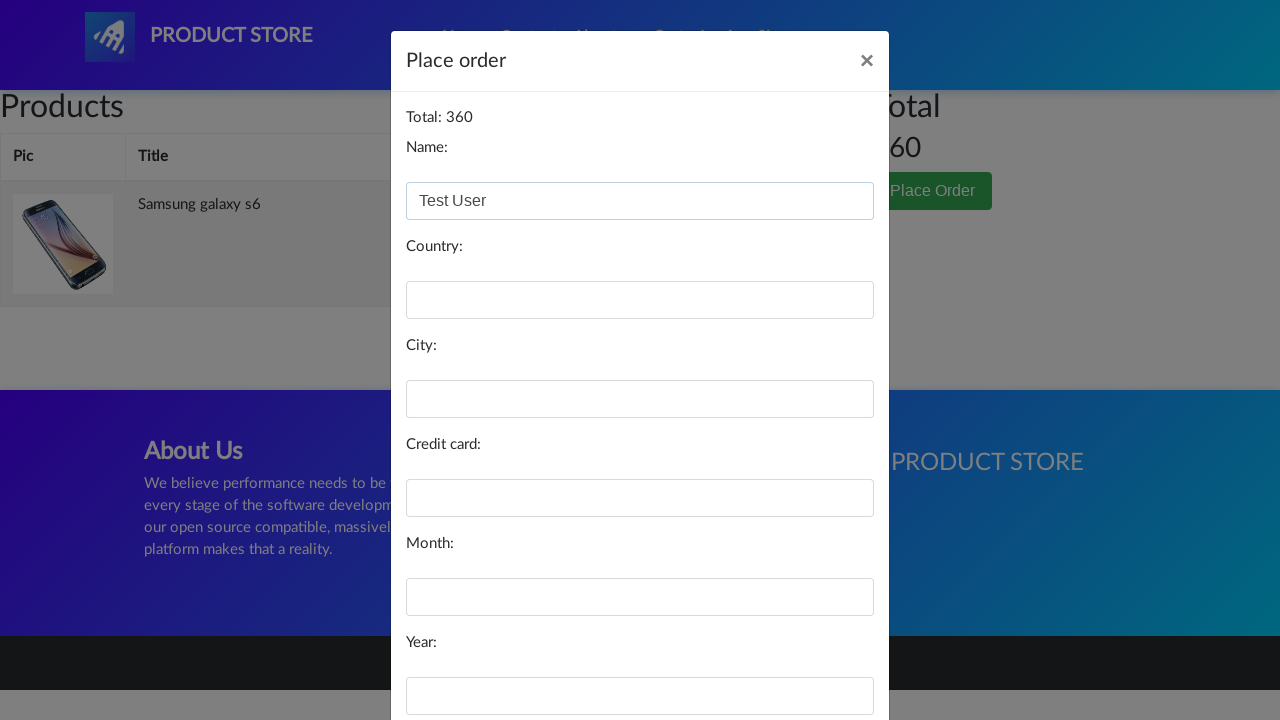

Filled card field with test credit card number, leaving other fields empty on #card
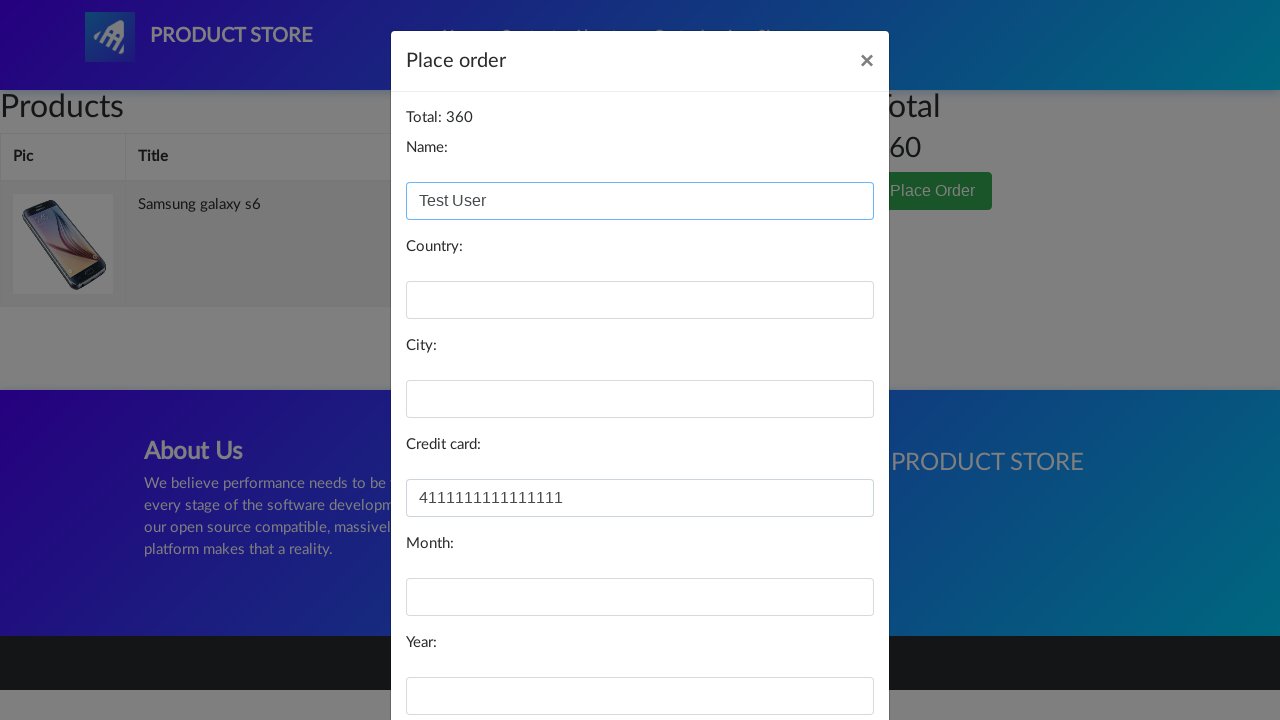

Clicked 'Purchase' button with incomplete form at (823, 655) on button:has-text('Purchase')
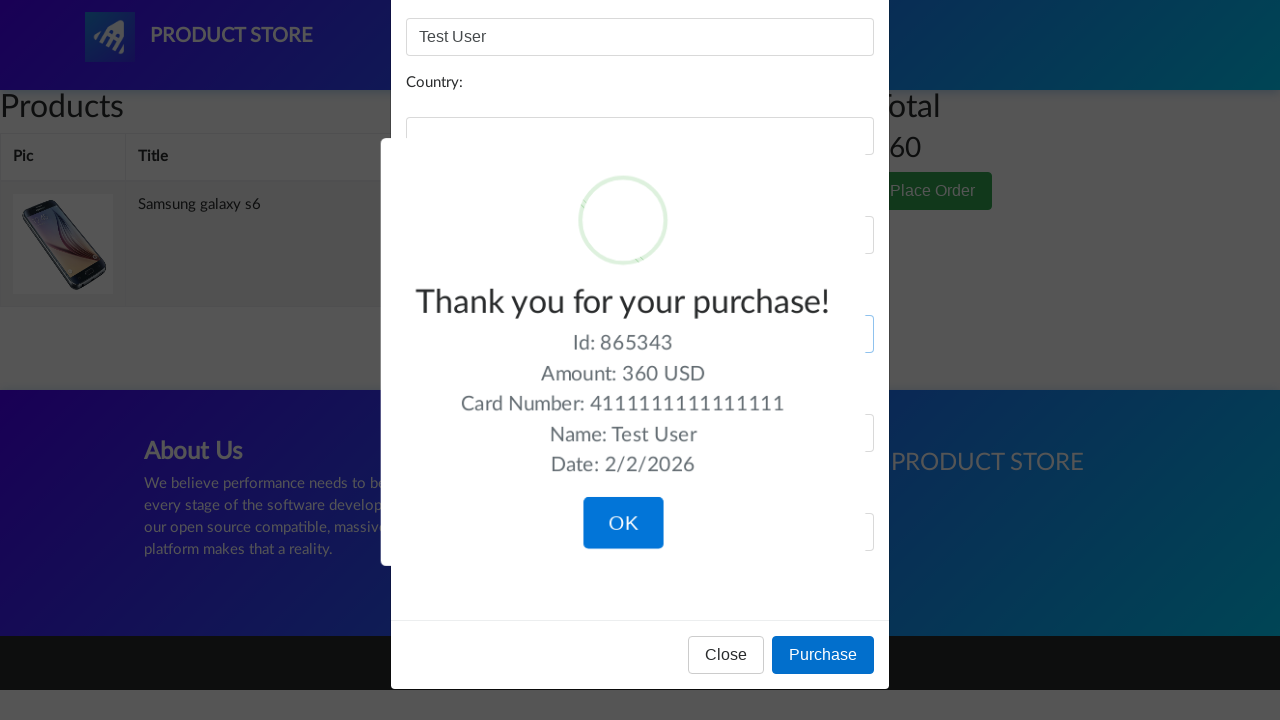

Waited for purchase validation response
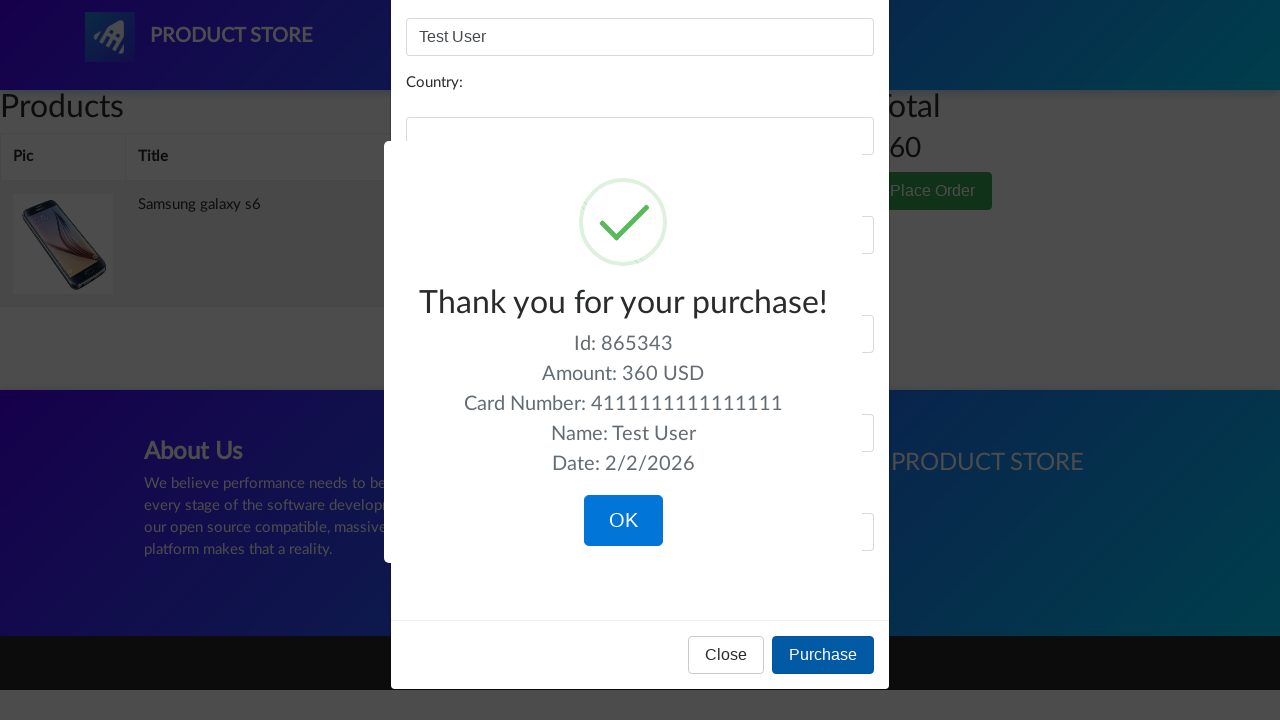

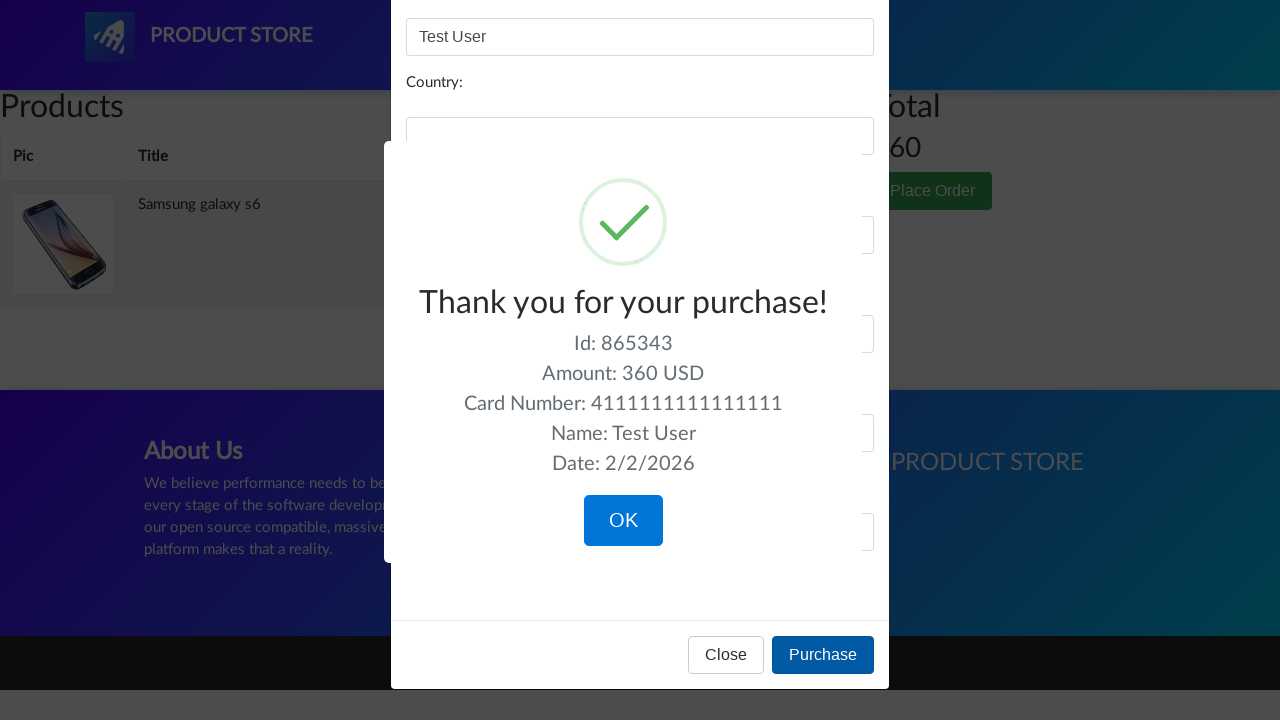